Navigates to the automation practice page and verifies that footer links are present and have valid href attributes

Starting URL: https://rahulshettyacademy.com/AutomationPractice/

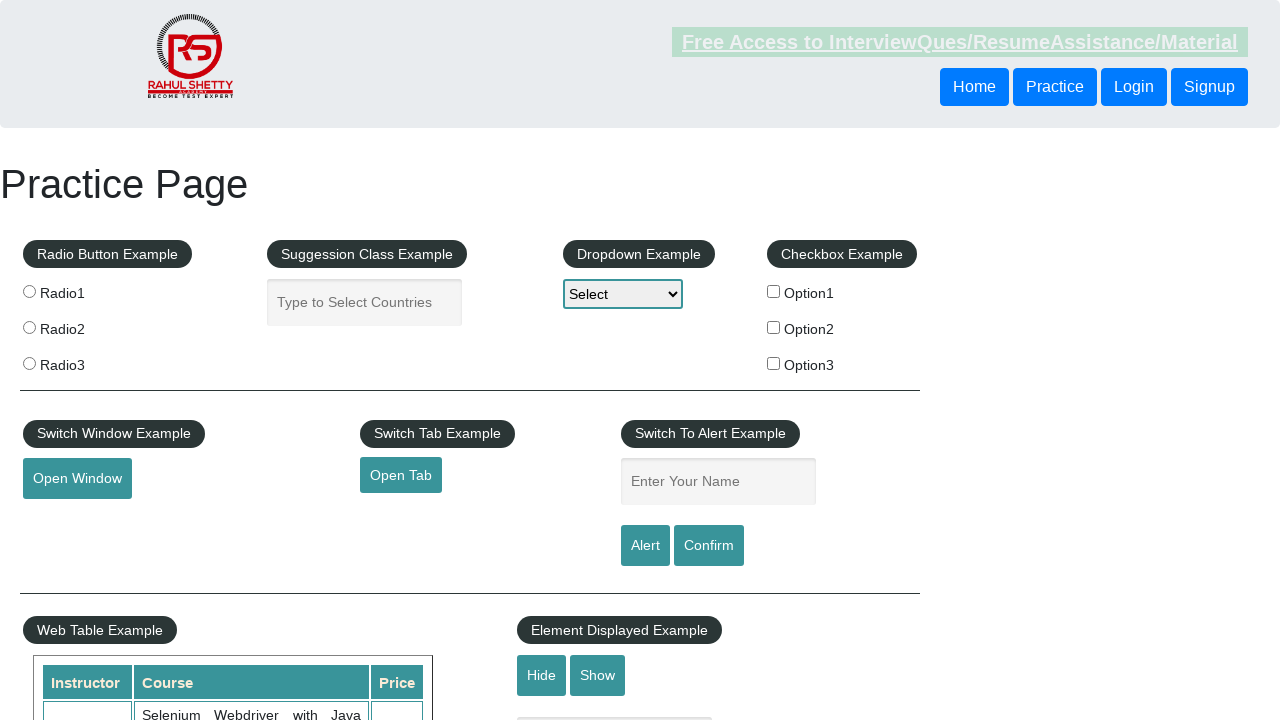

Navigated to automation practice page
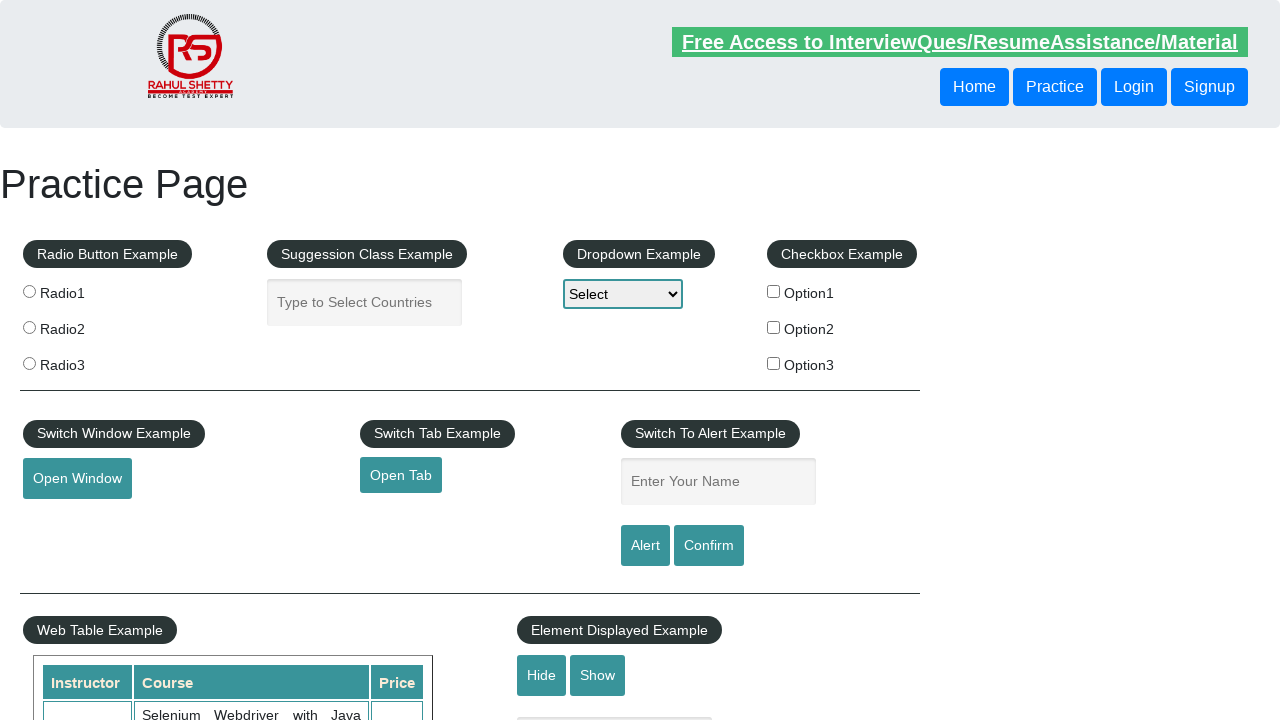

Footer links selector loaded
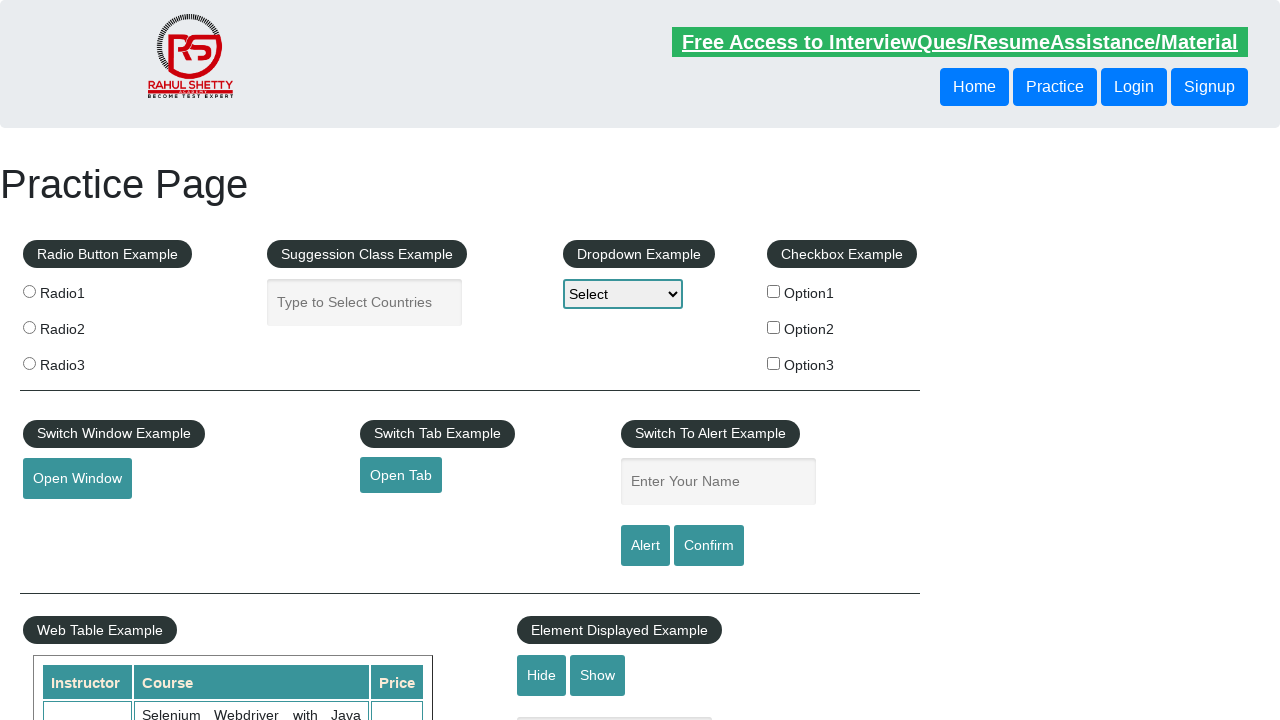

Located all footer links
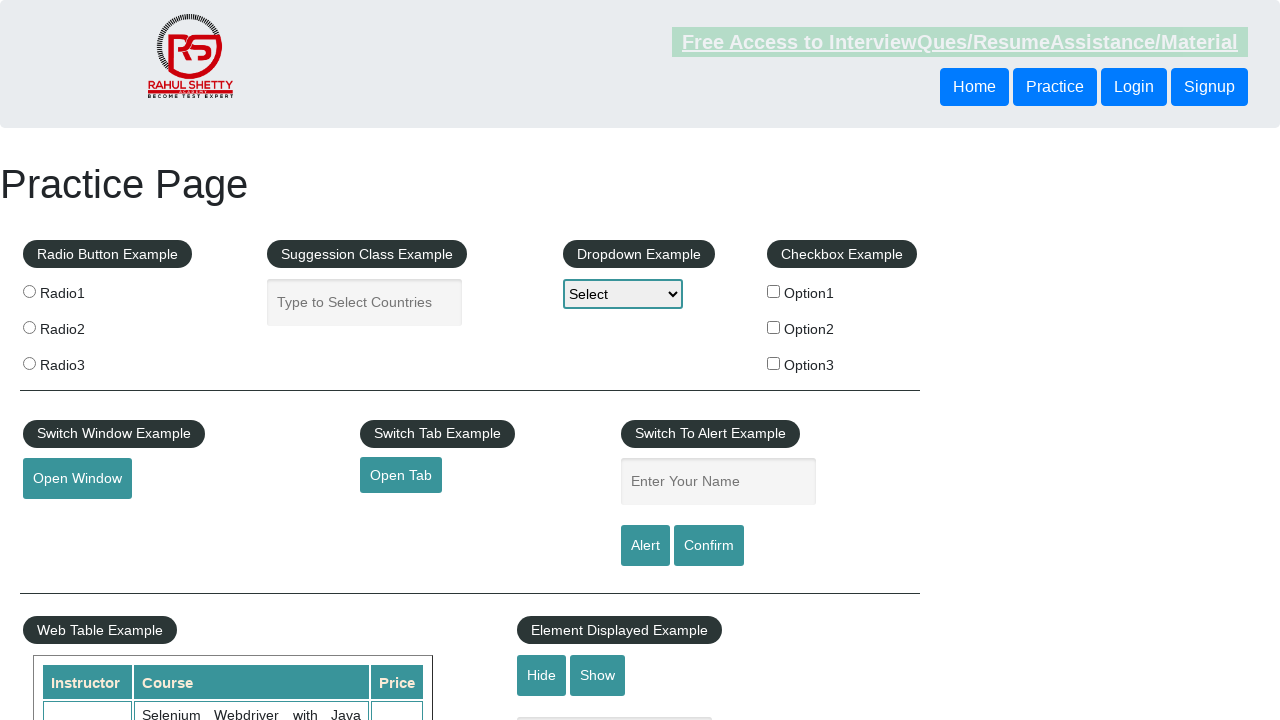

Verified 16 footer links are present
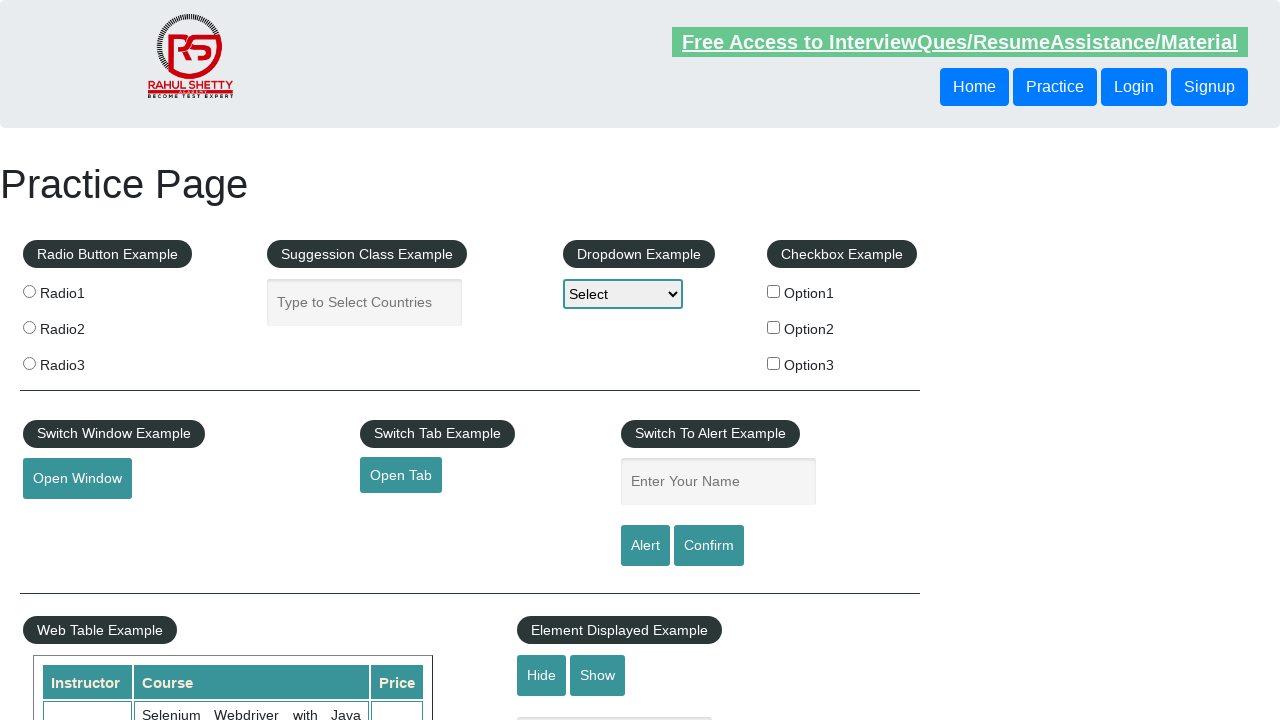

Verified first link has href attribute with value: http://www.restapitutorial.com/
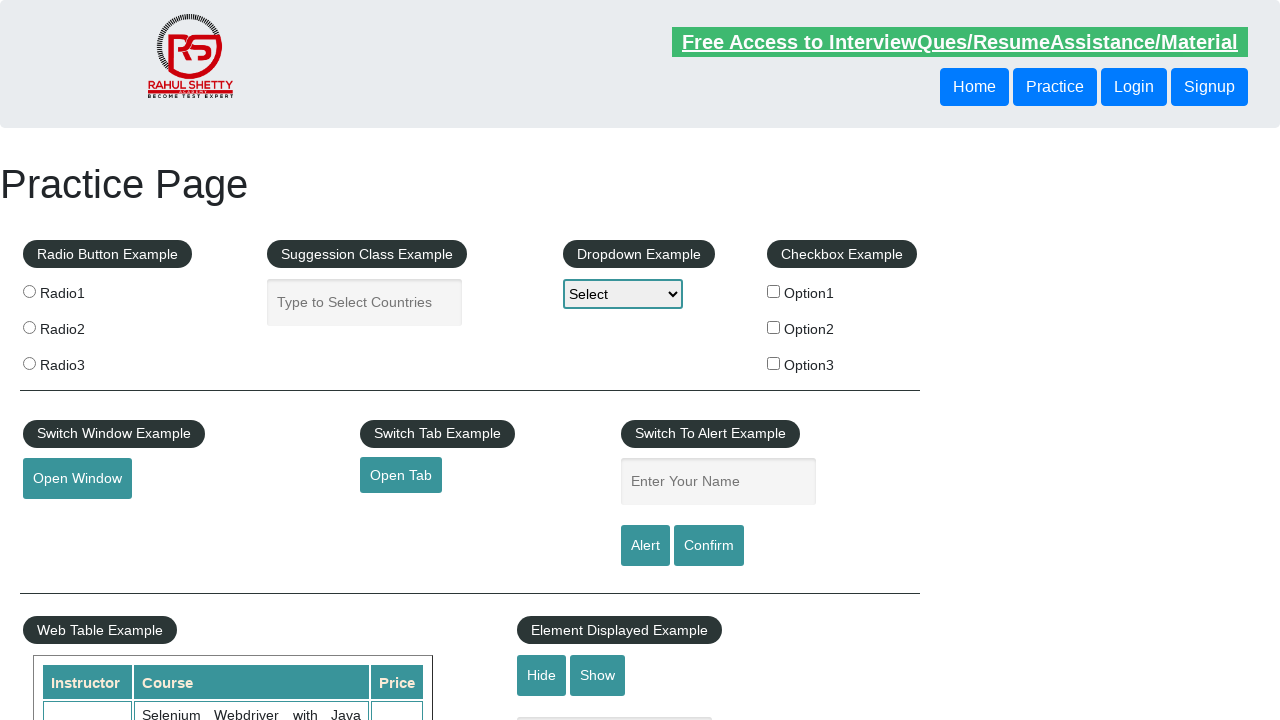

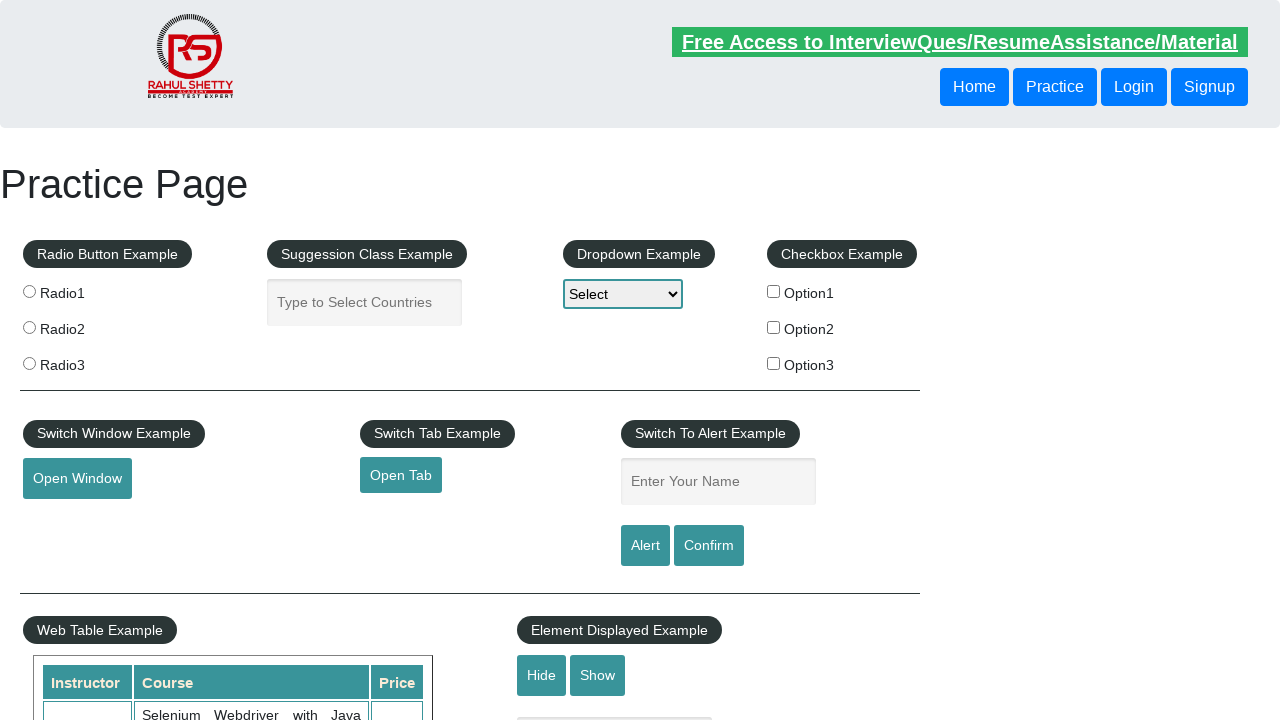